Tests navigation from the home page to the Practice page by clicking links, opening a new tab via Element Practice link, and verifying the Practice Page title and heading.

Starting URL: https://www.letskodeit.com/home

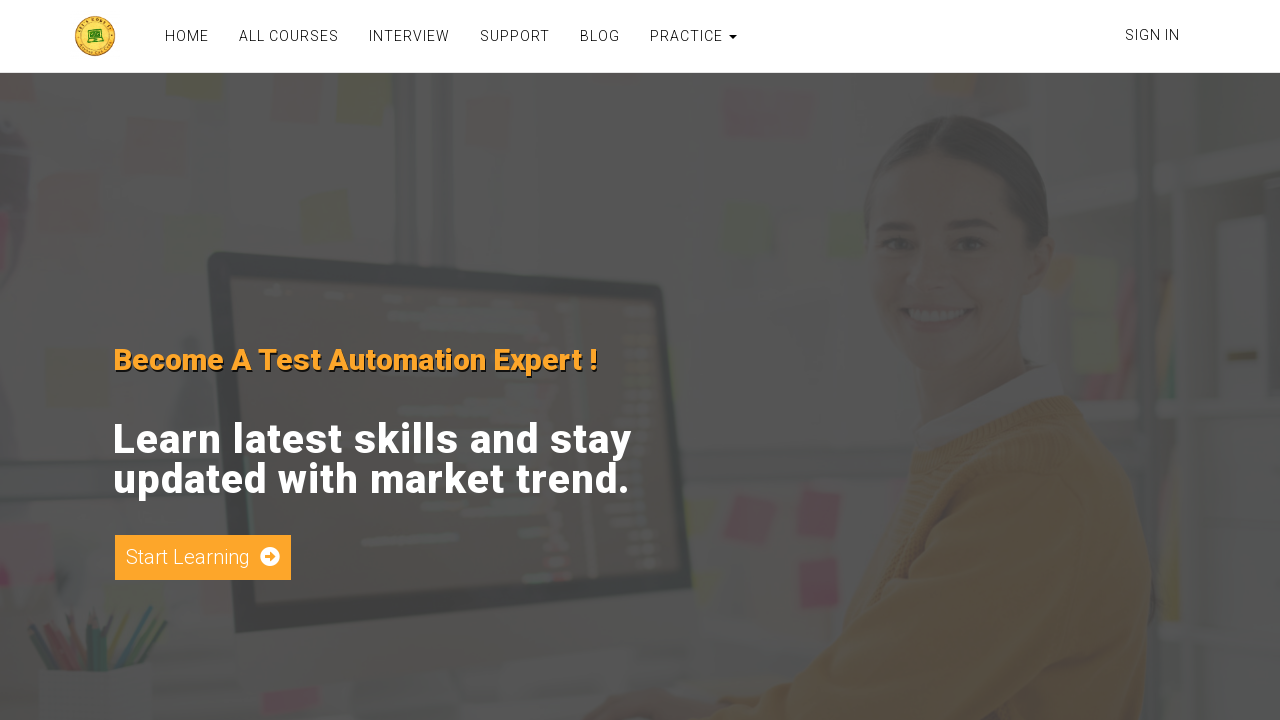

Clicked PRACTICE link to navigate to Practice page at (688, 36) on internal:text="PRACTICE"s
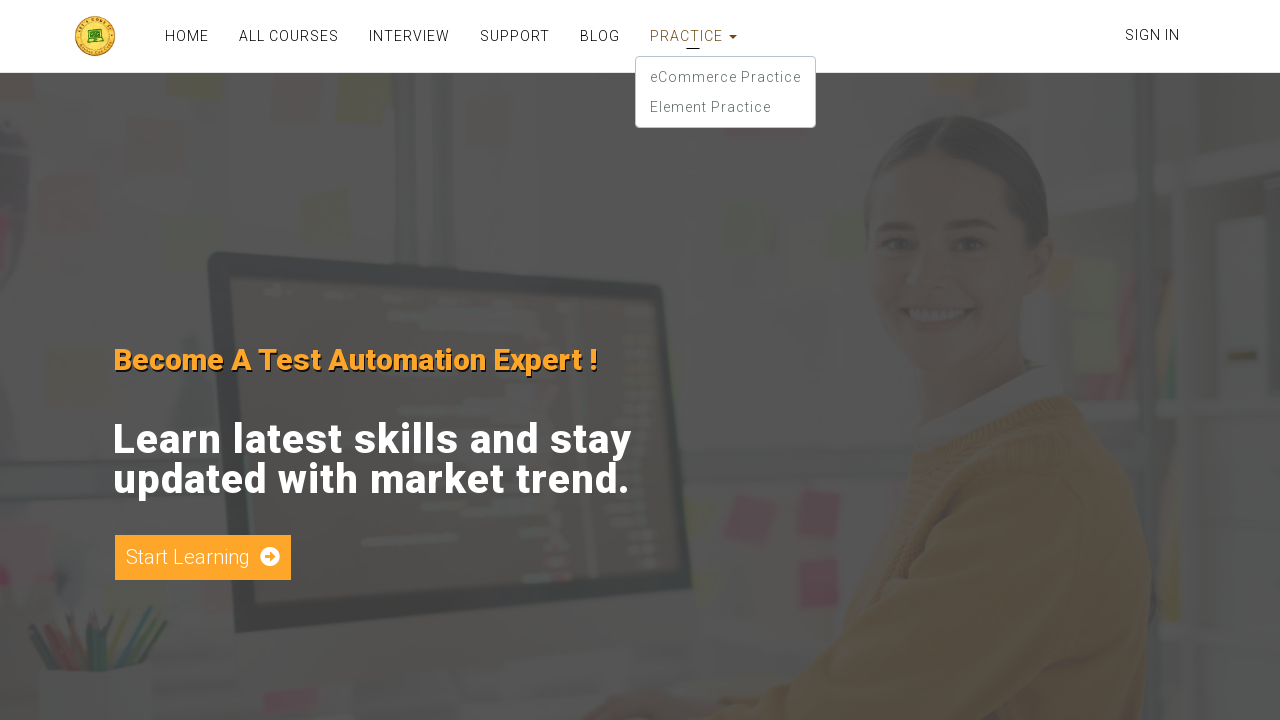

Clicked Element Practice link to open new tab at (725, 107) on internal:role=link[name="Element Practice"i]
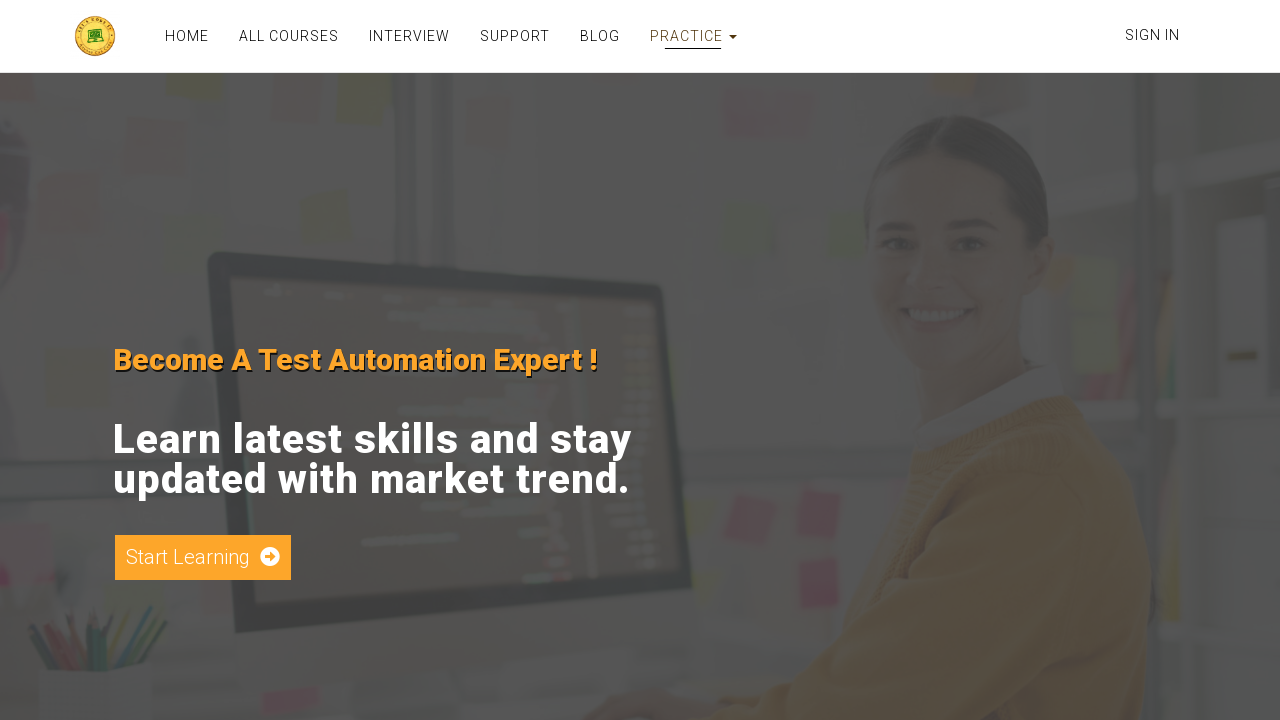

Captured new tab reference
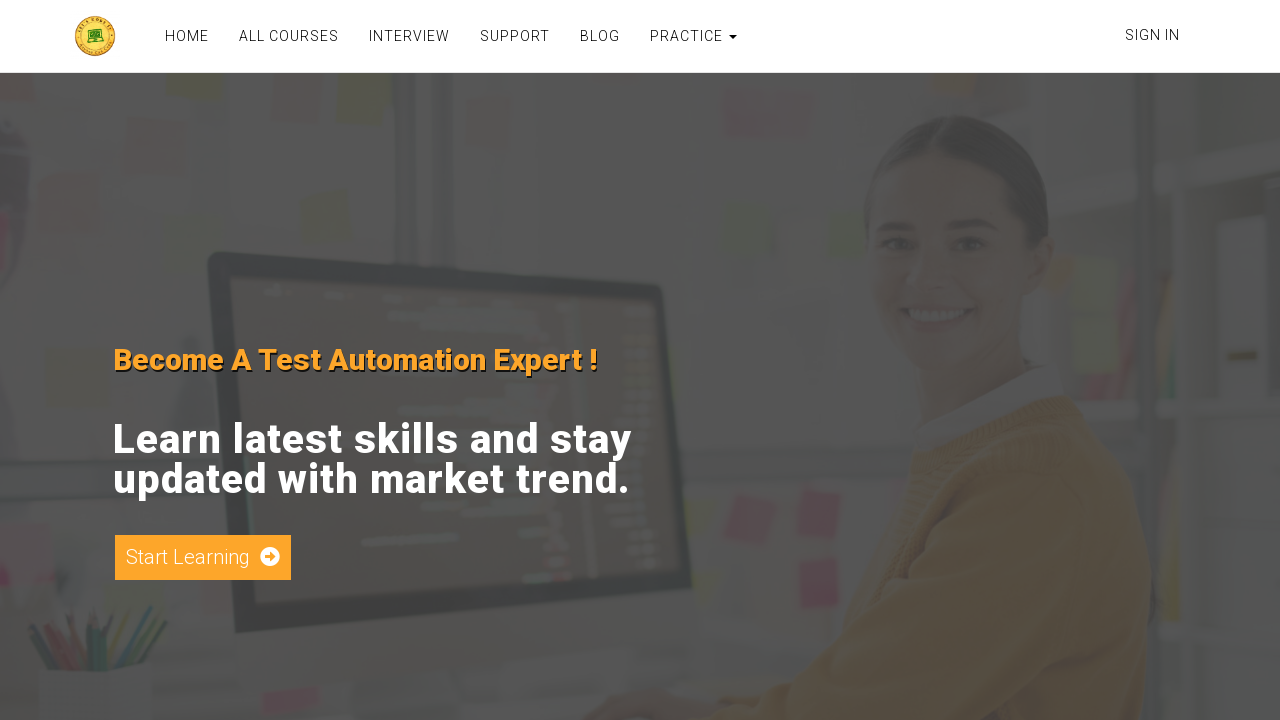

New tab DOM content loaded
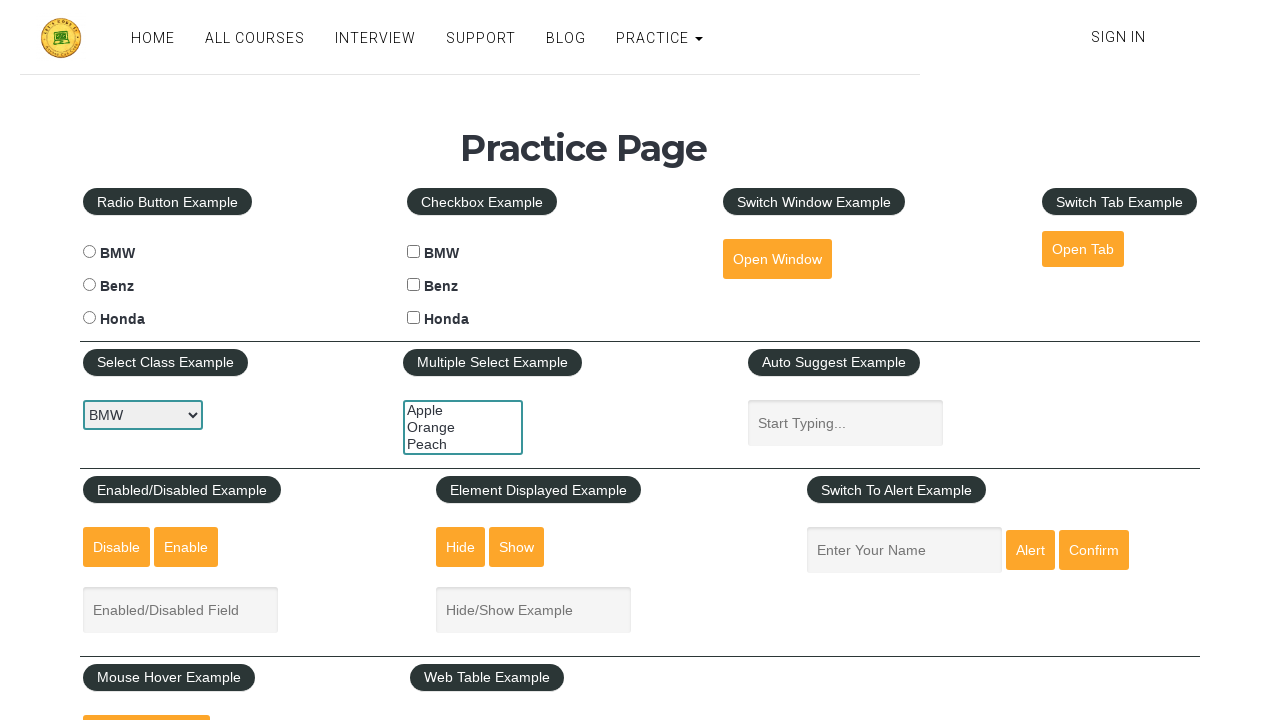

H1 heading element appeared on Practice page
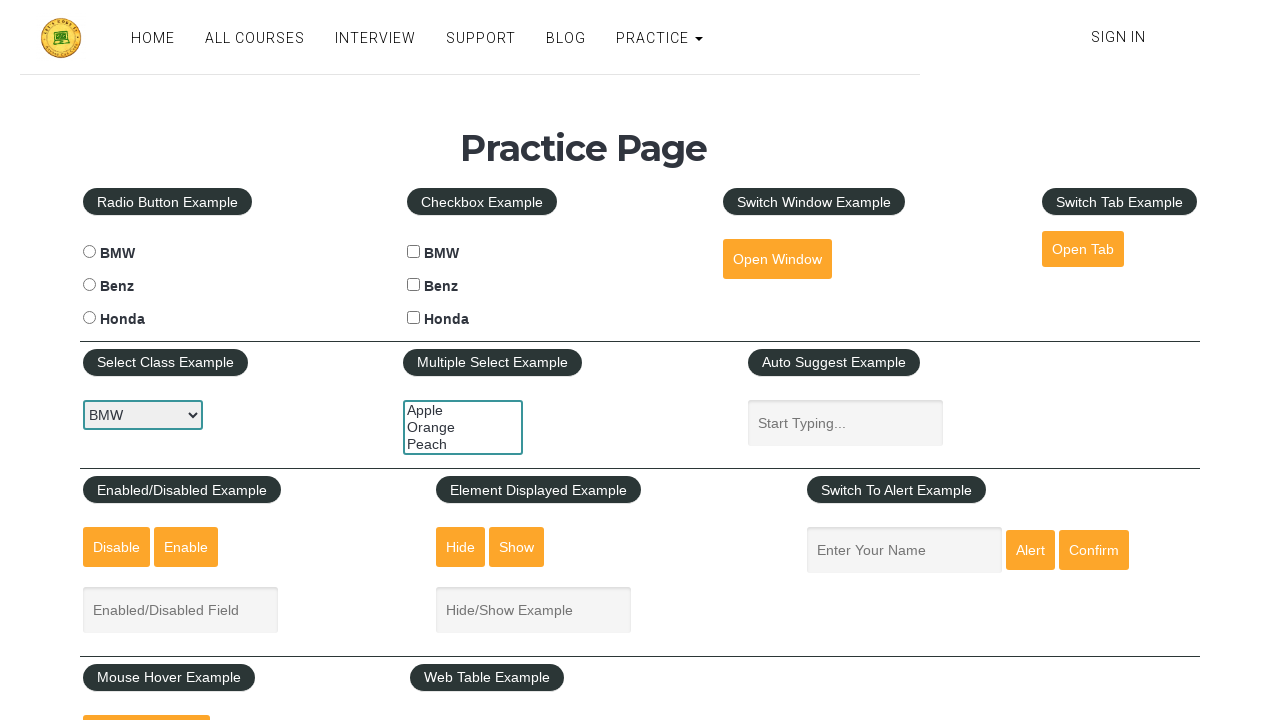

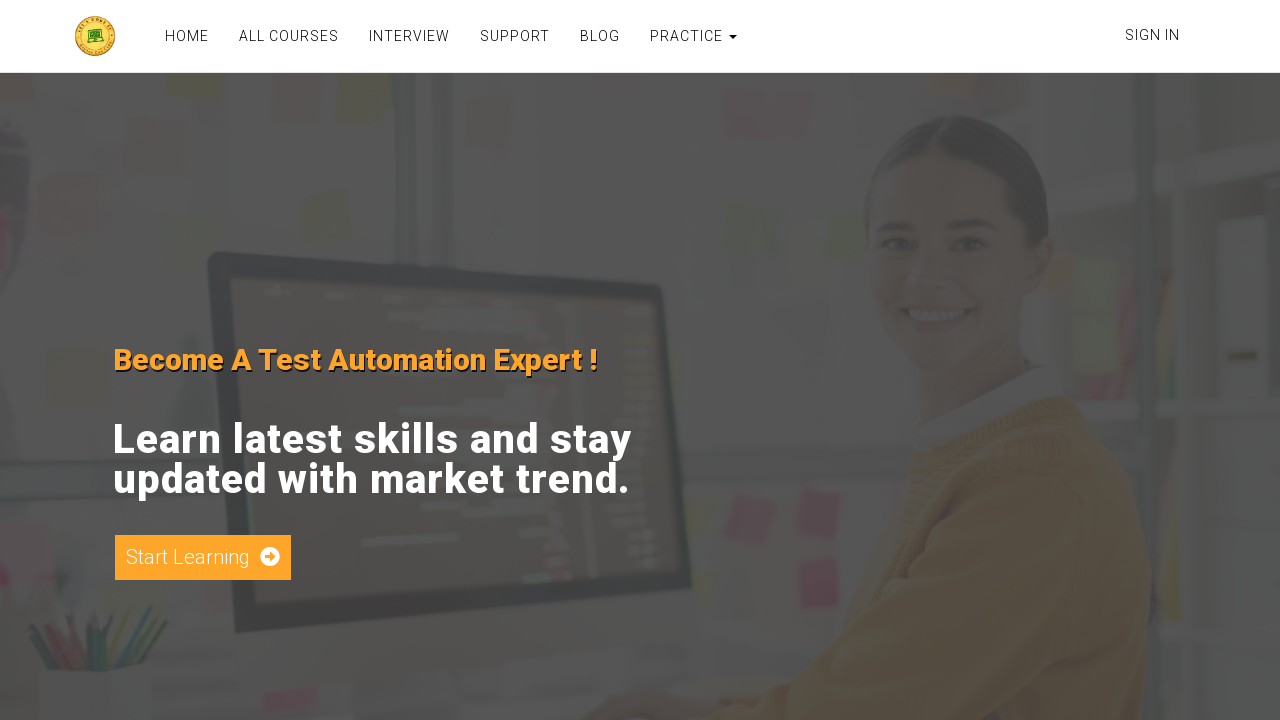